Navigates to the Jio website homepage to verify the page loads successfully across different browsers

Starting URL: https://jio.com

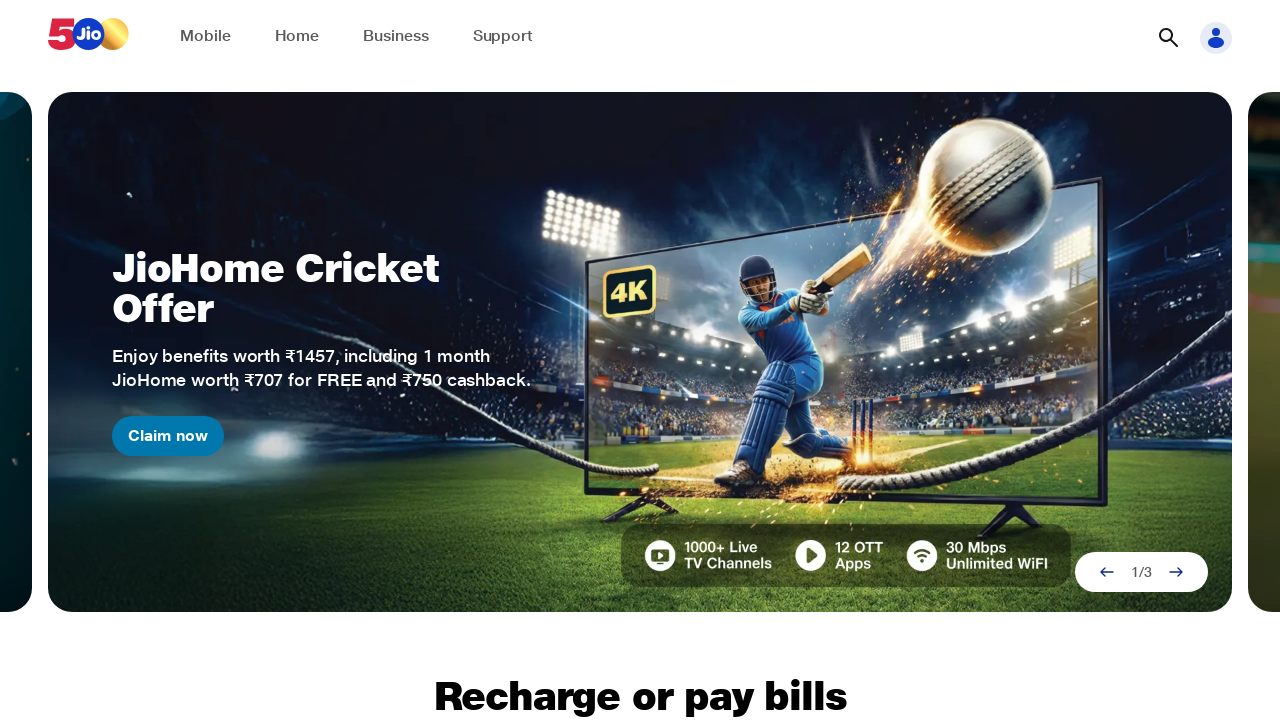

Waited for Jio homepage to load (DOM content loaded)
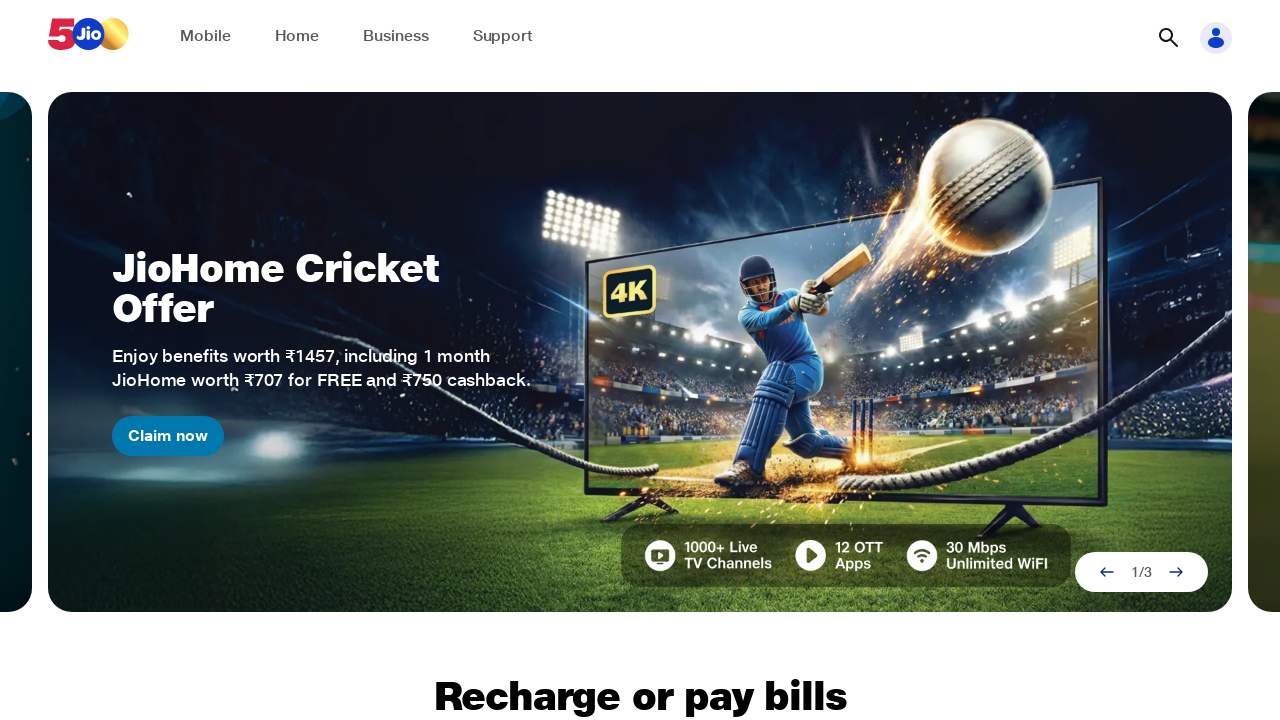

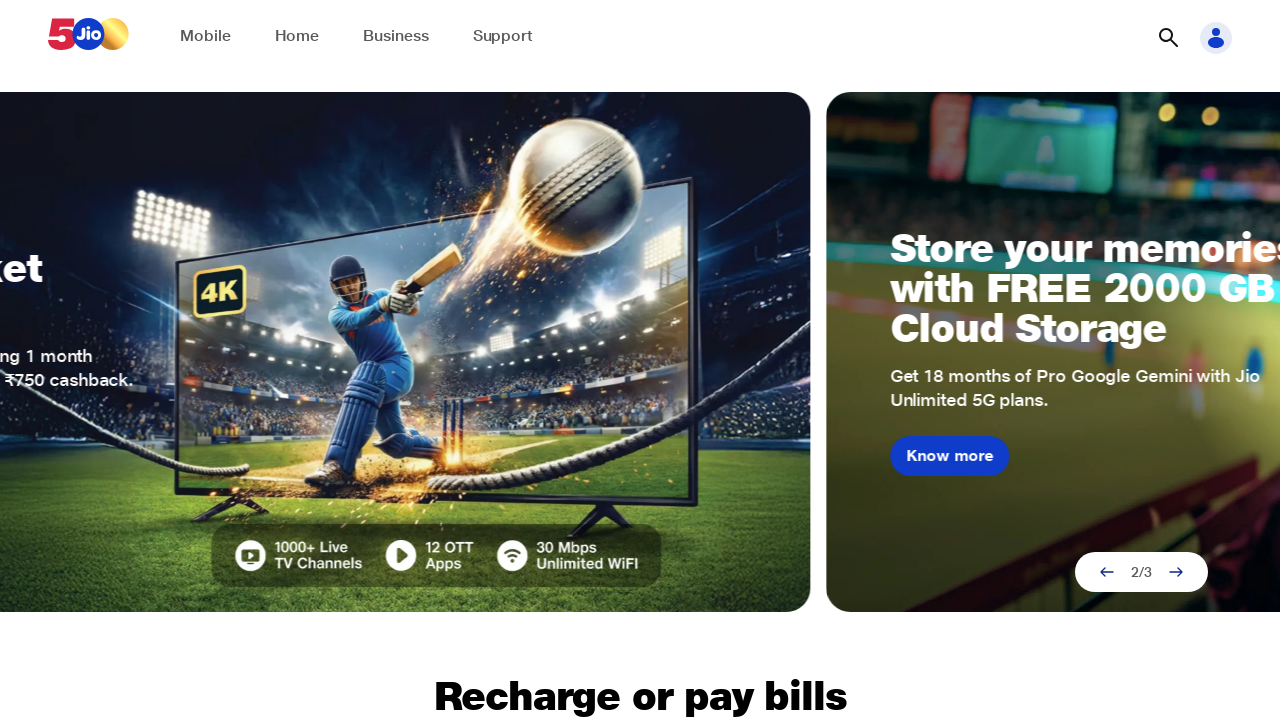